Tests checkbox functionality by iterating through all checkboxes on the page, unchecking any that are already selected, and then clicking each visible and enabled checkbox.

Starting URL: https://rahulshettyacademy.com/AutomationPractice/

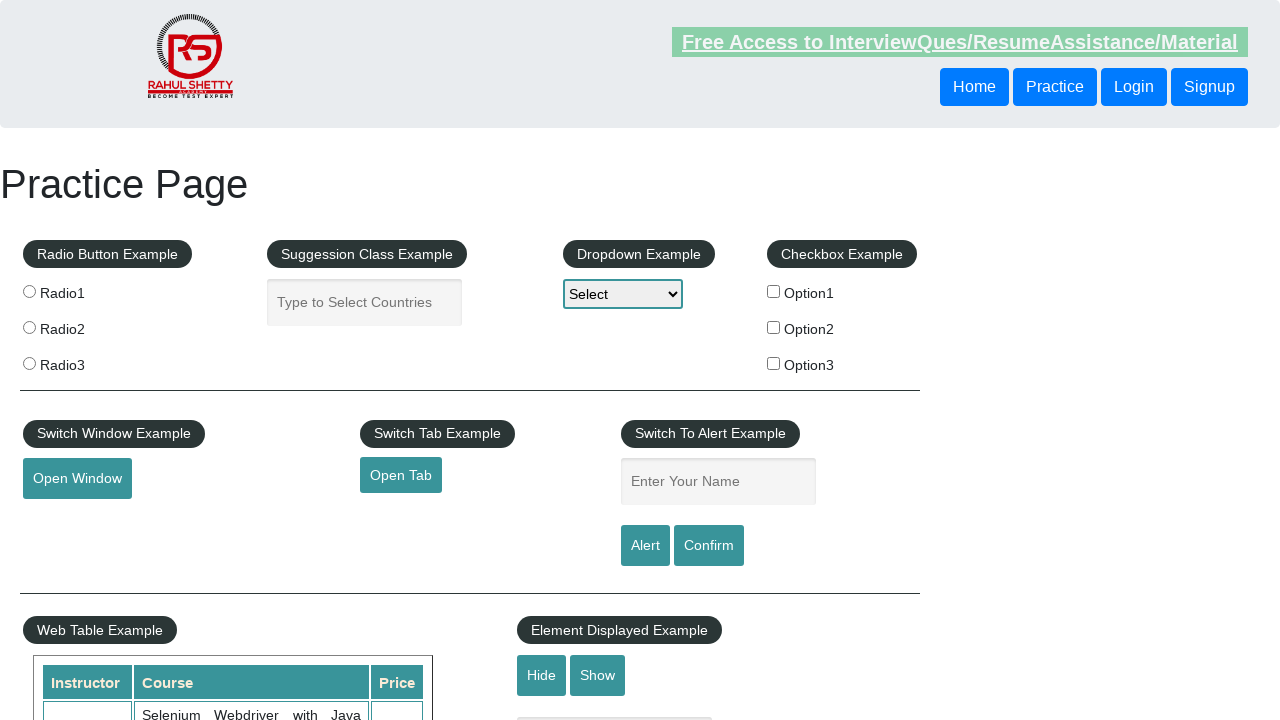

Waited for checkboxes to be present on the page
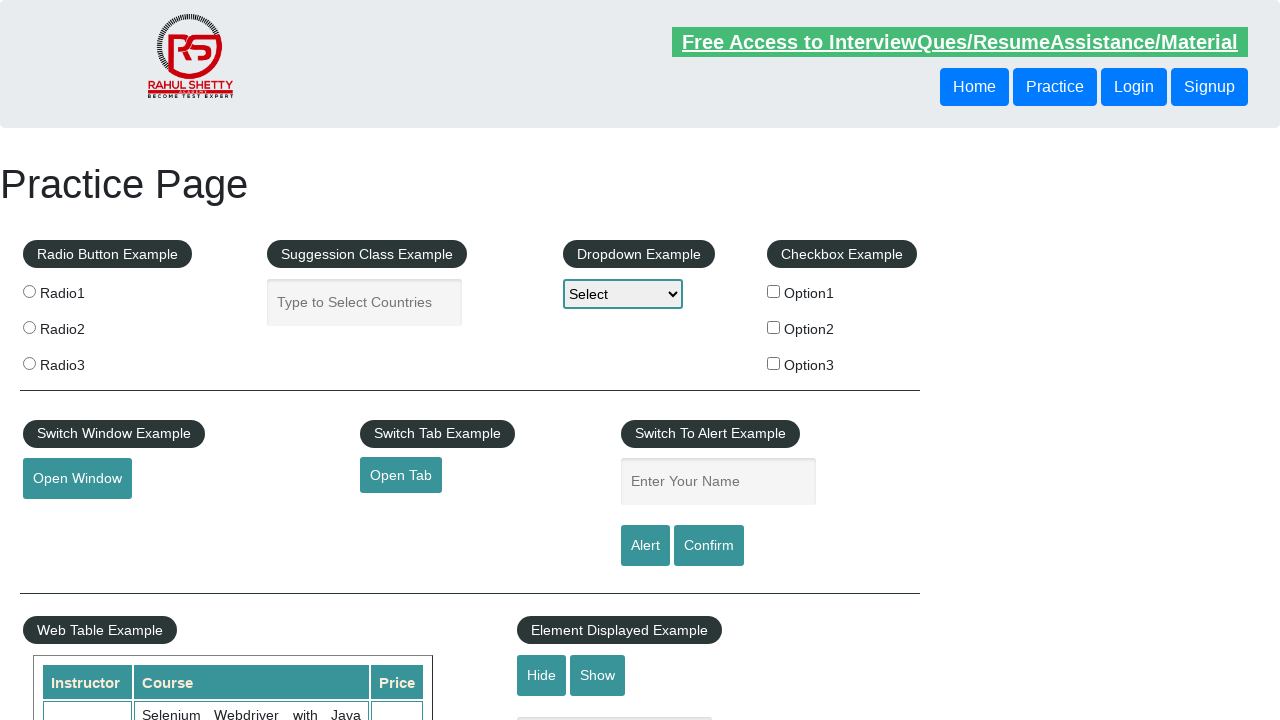

Located all checkboxes on the page
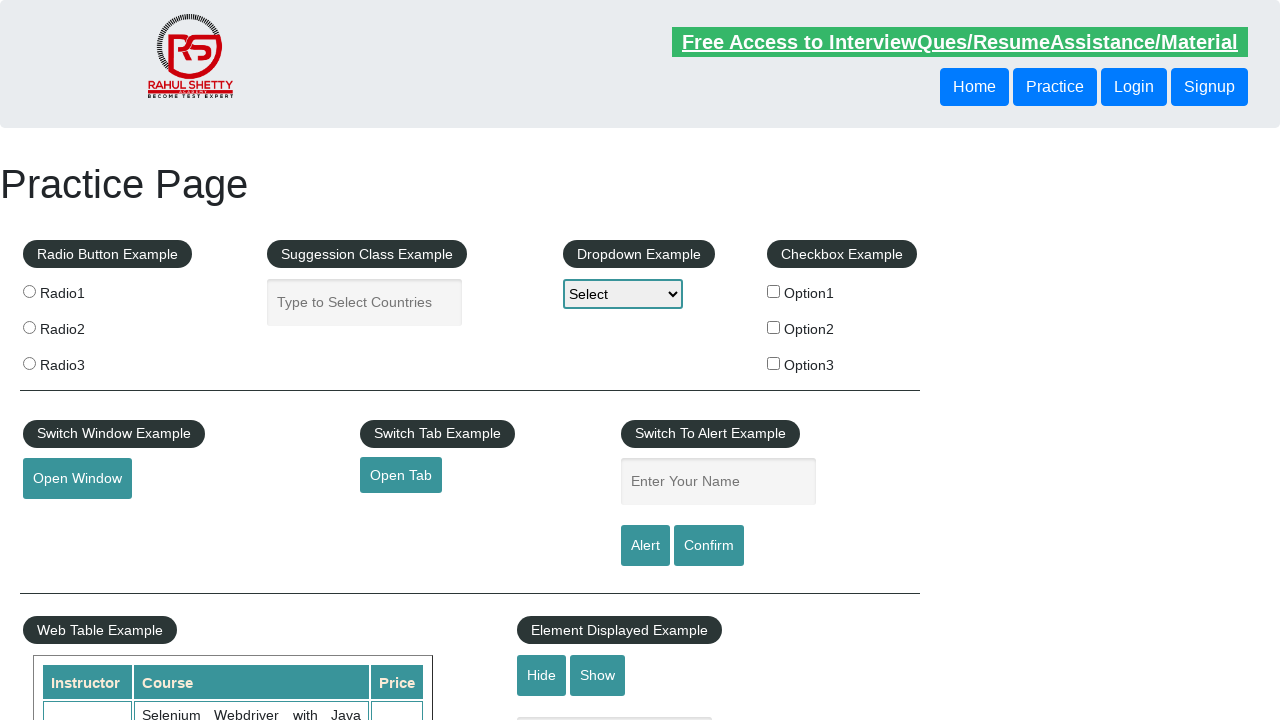

Found 3 checkboxes on the page
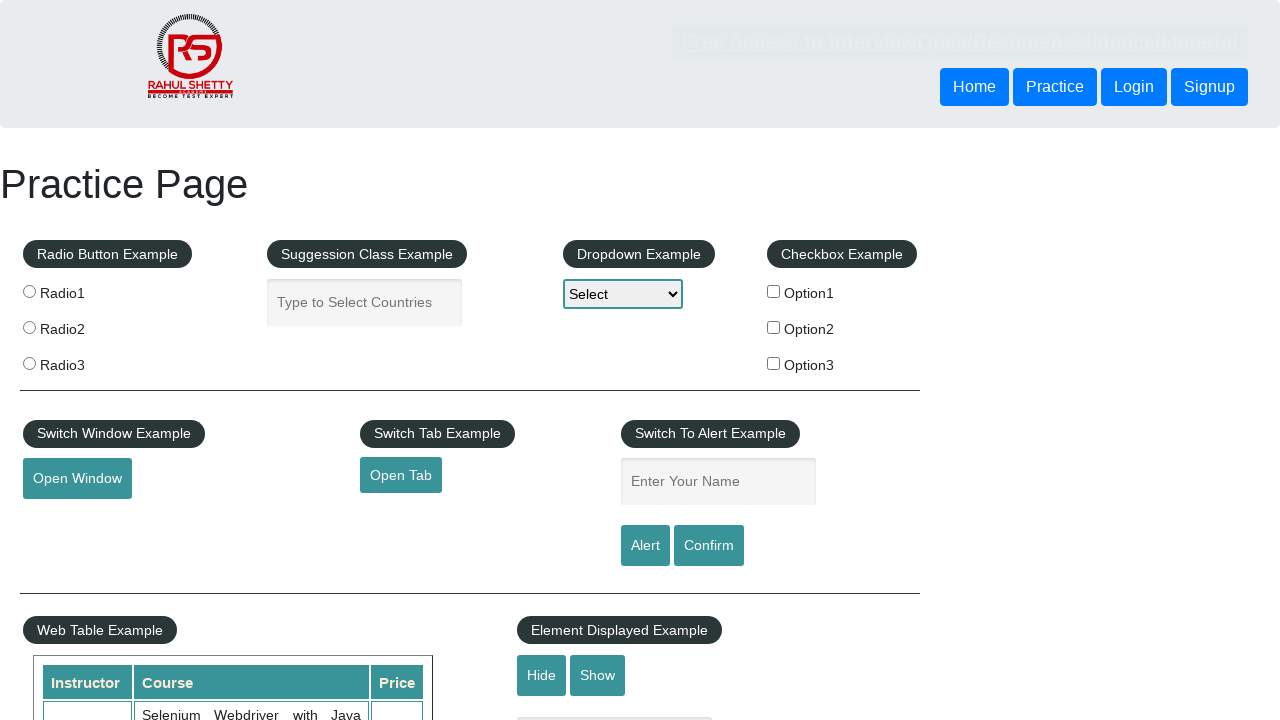

Selected checkbox at index 0
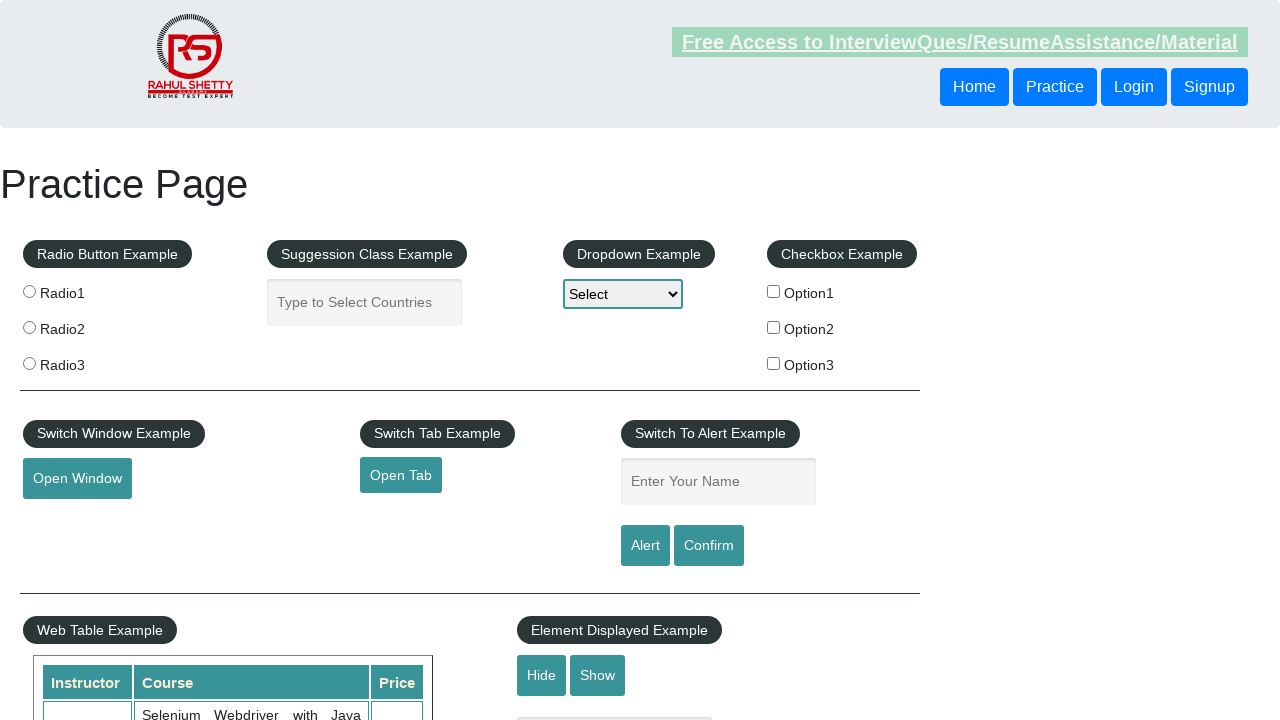

Confirmed checkbox at index 0 is visible
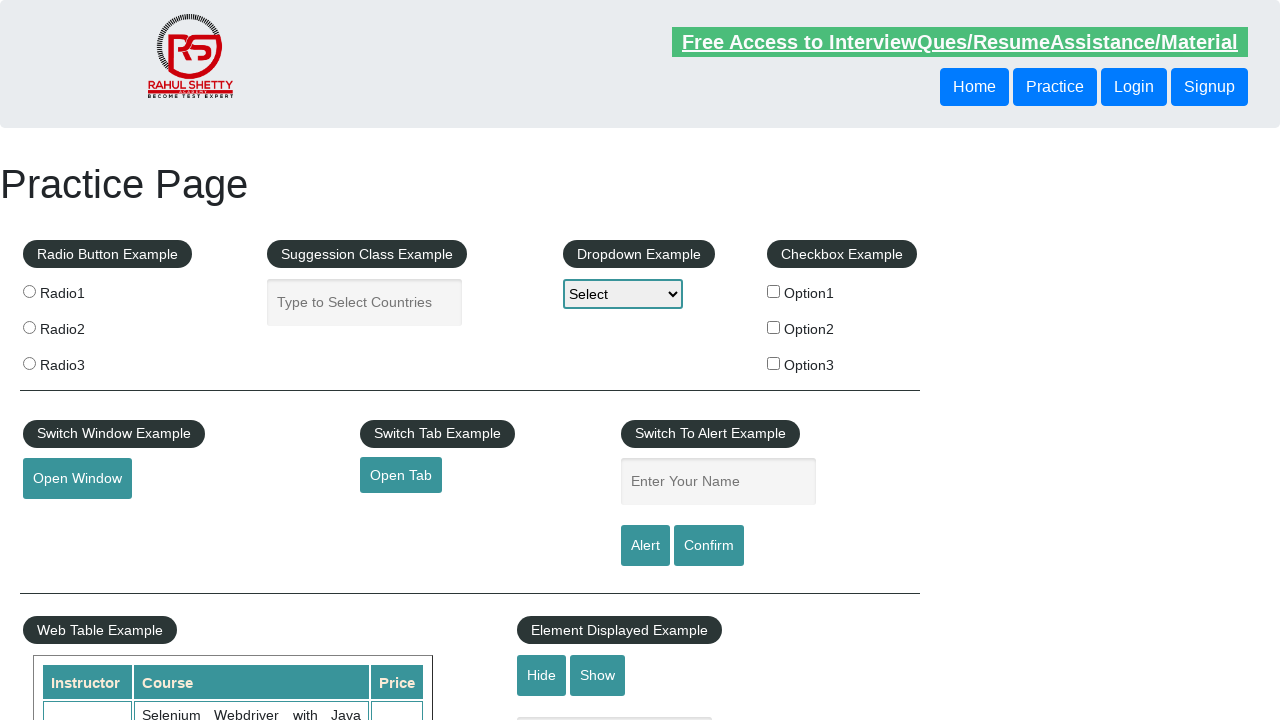

Confirmed checkbox at index 0 is enabled
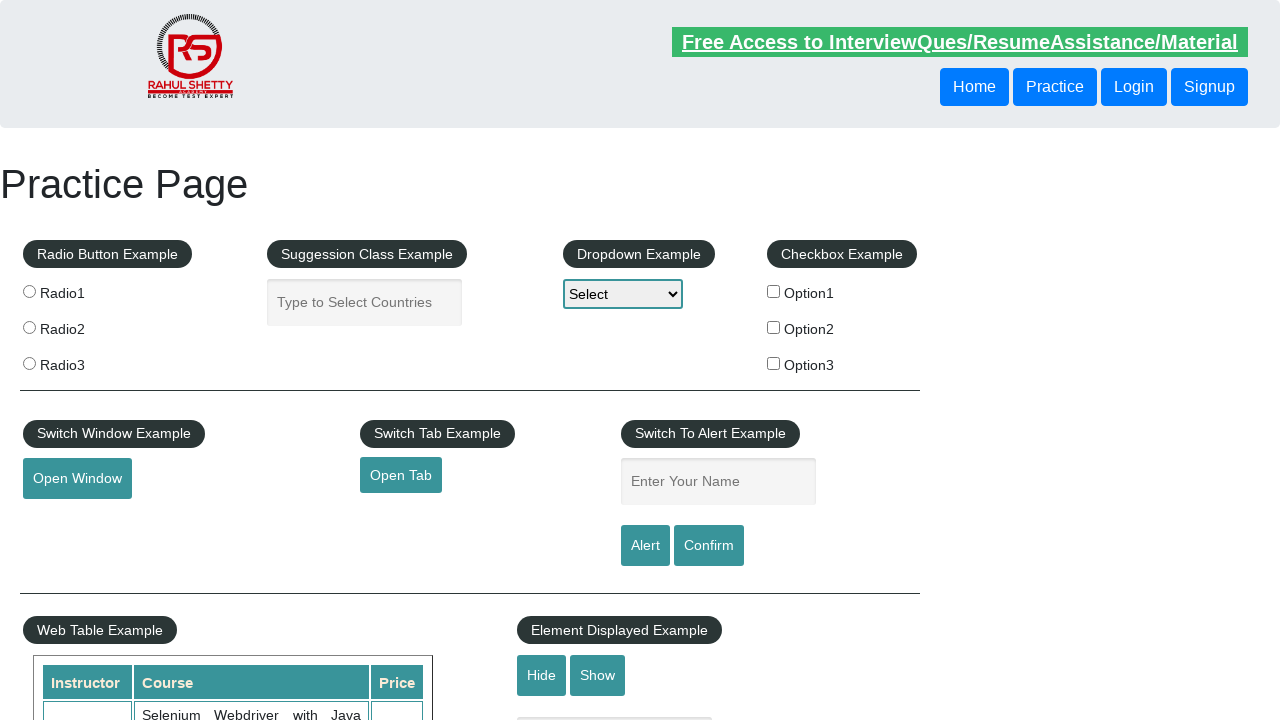

Clicked checkbox at index 0 to select it at (774, 291) on [type='checkbox'] >> nth=0
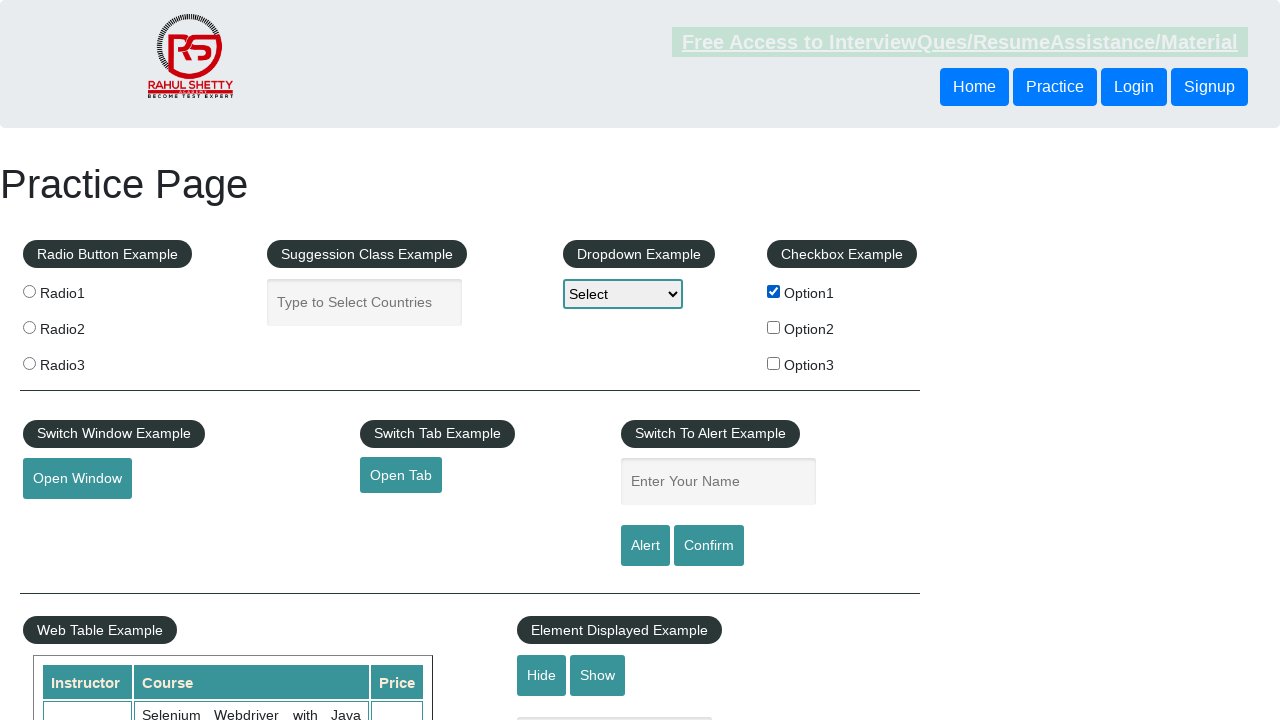

Selected checkbox at index 1
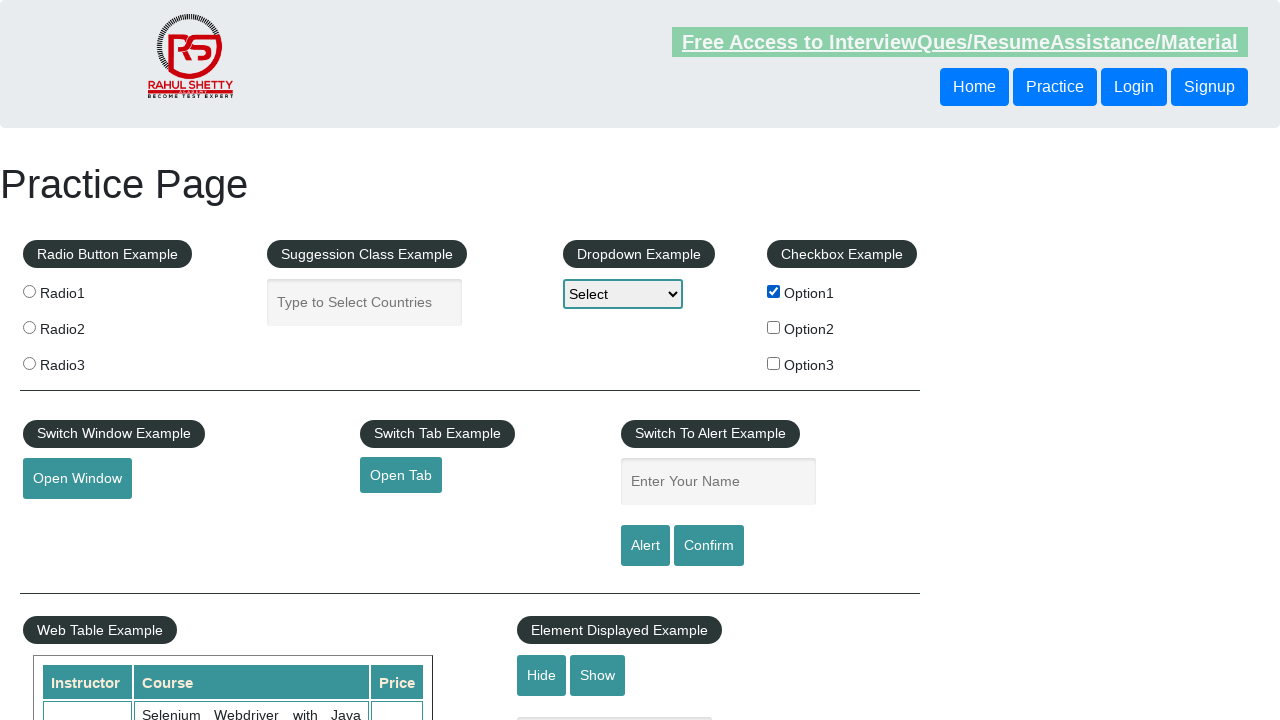

Confirmed checkbox at index 1 is visible
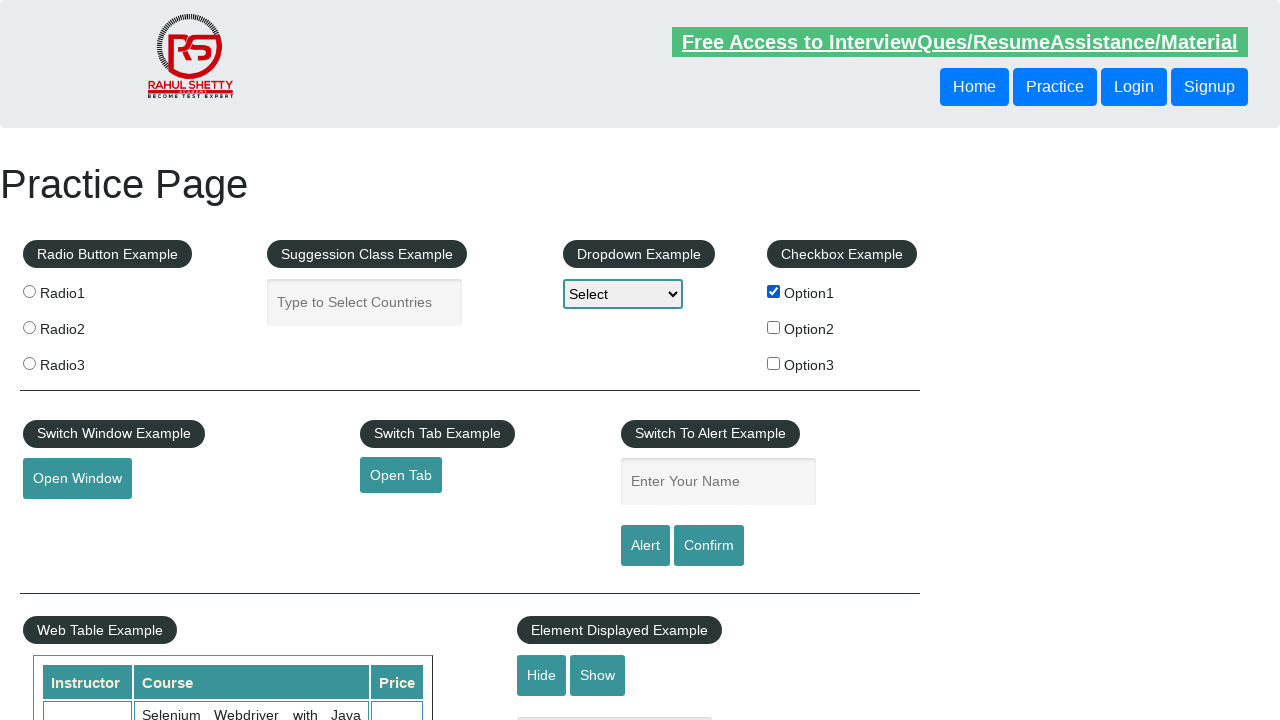

Confirmed checkbox at index 1 is enabled
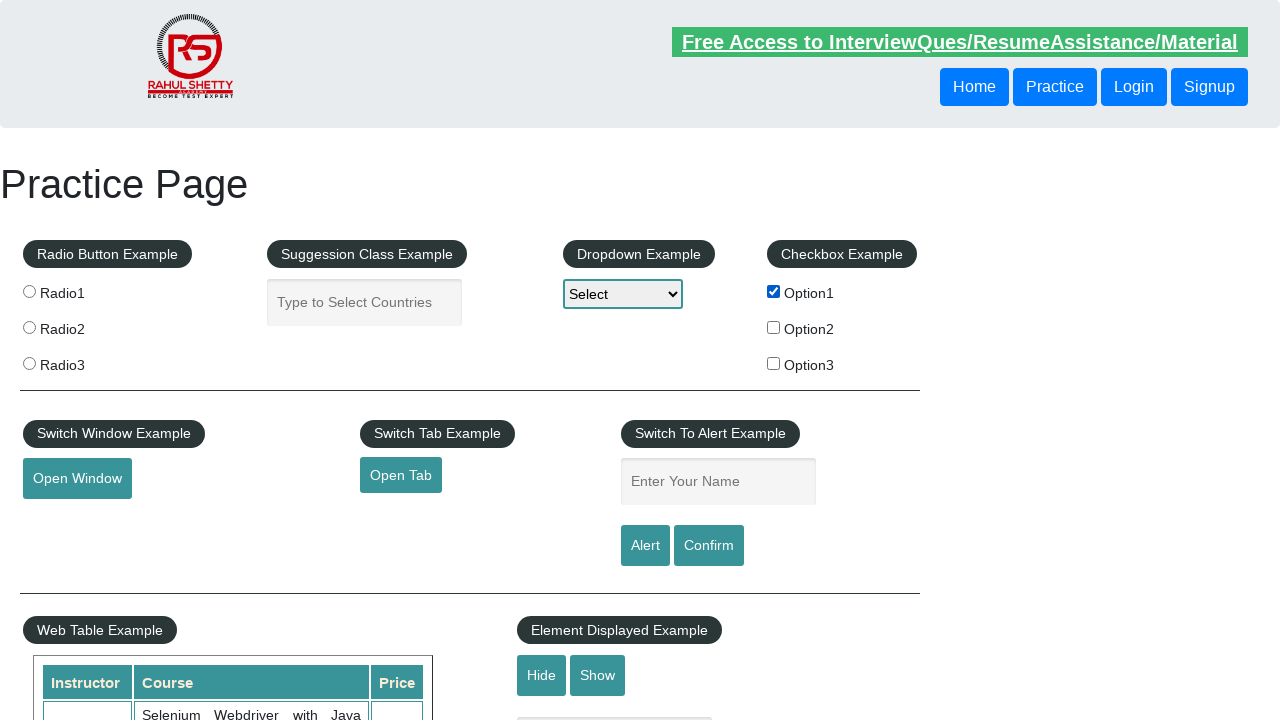

Clicked checkbox at index 1 to select it at (774, 327) on [type='checkbox'] >> nth=1
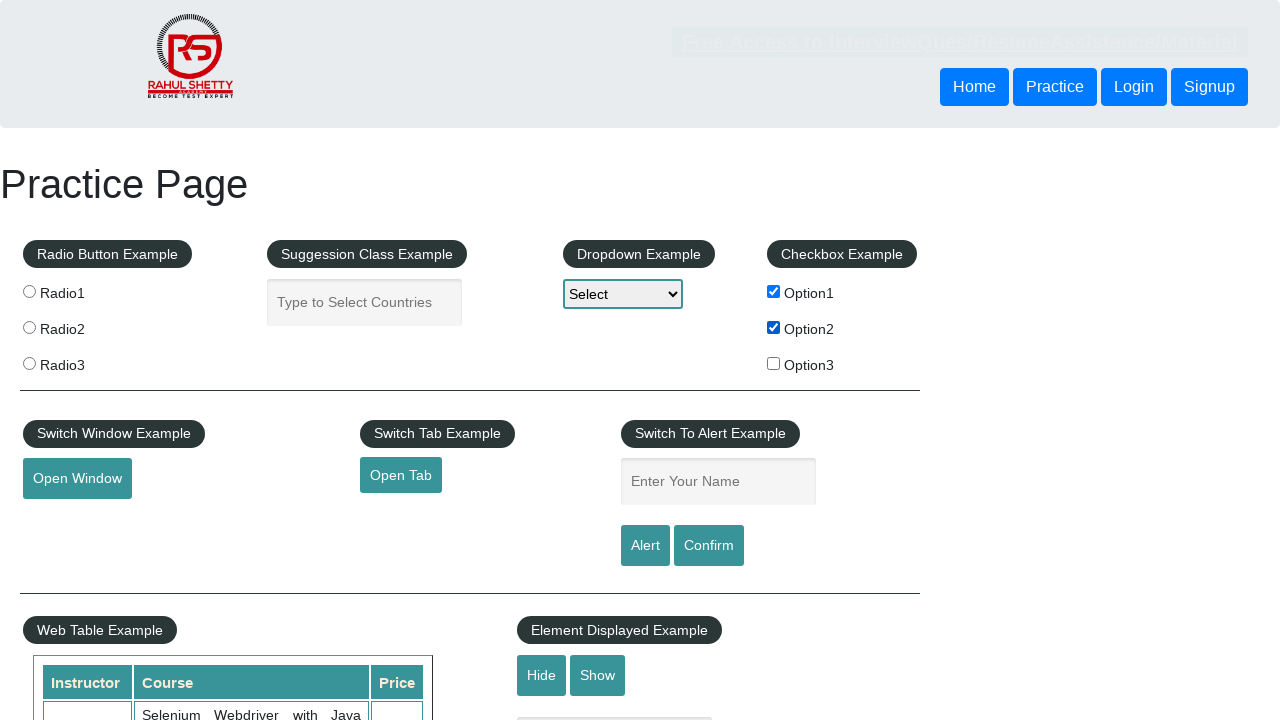

Selected checkbox at index 2
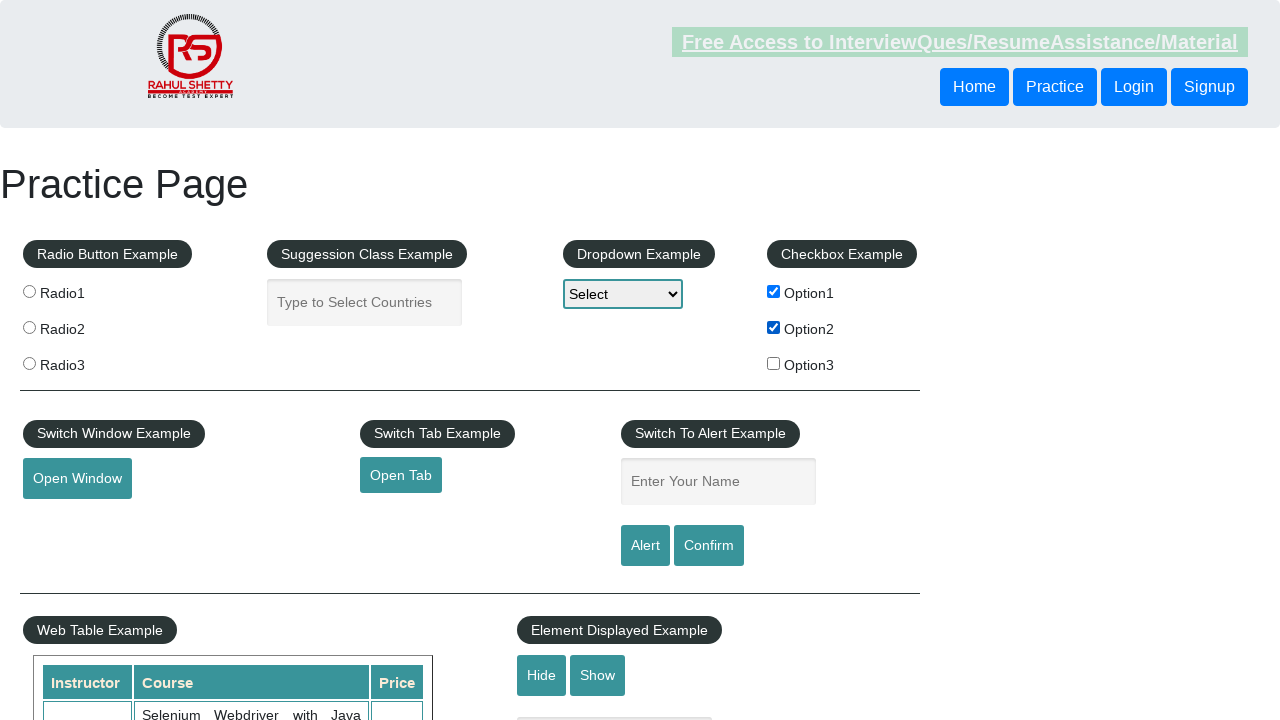

Confirmed checkbox at index 2 is visible
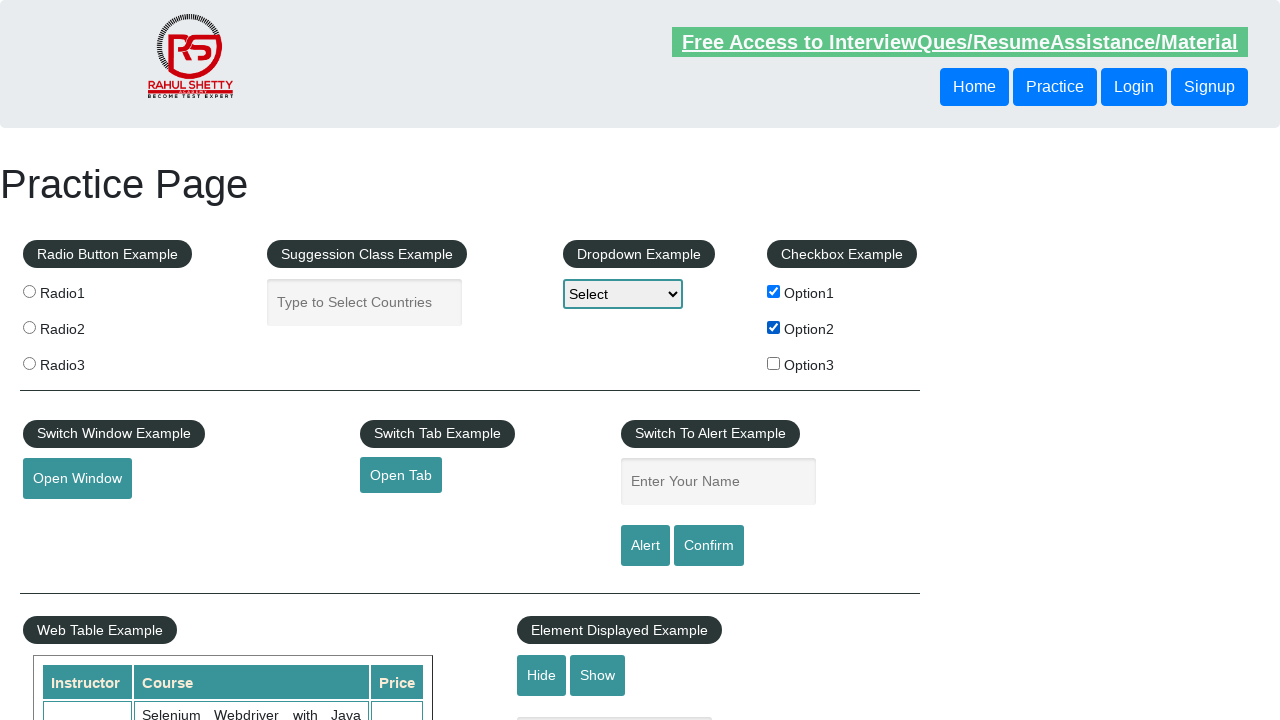

Confirmed checkbox at index 2 is enabled
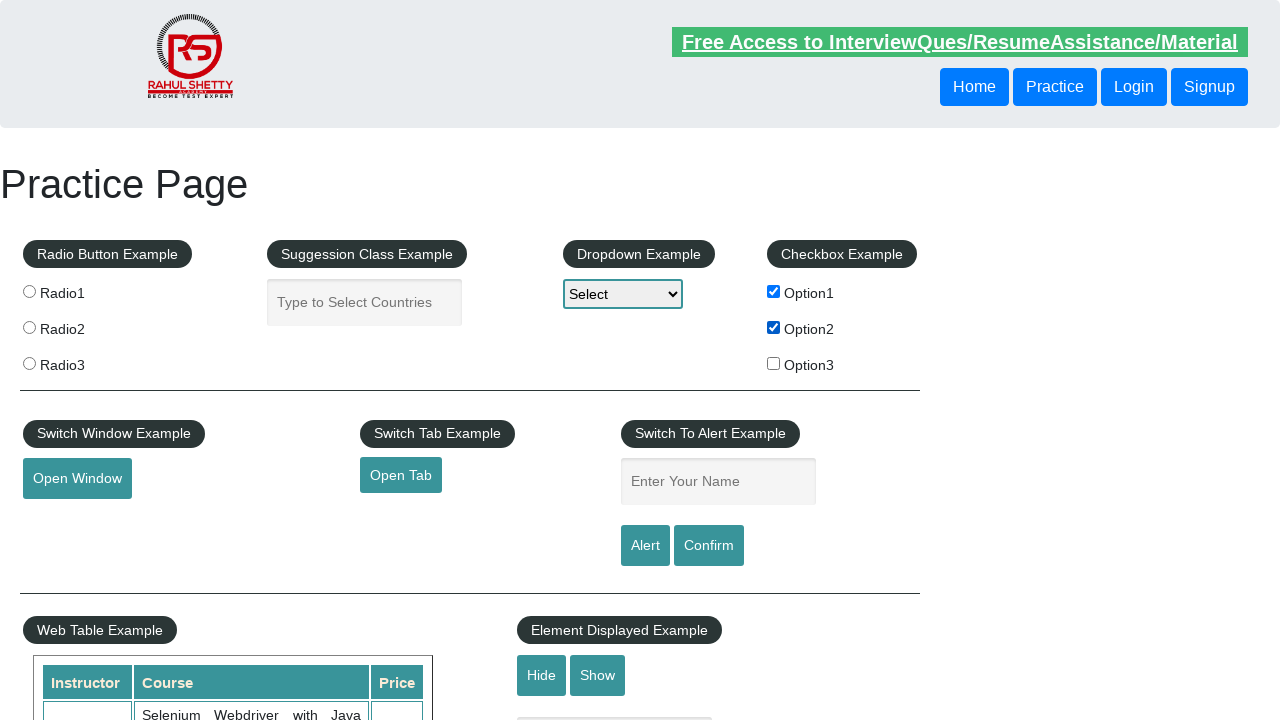

Clicked checkbox at index 2 to select it at (774, 363) on [type='checkbox'] >> nth=2
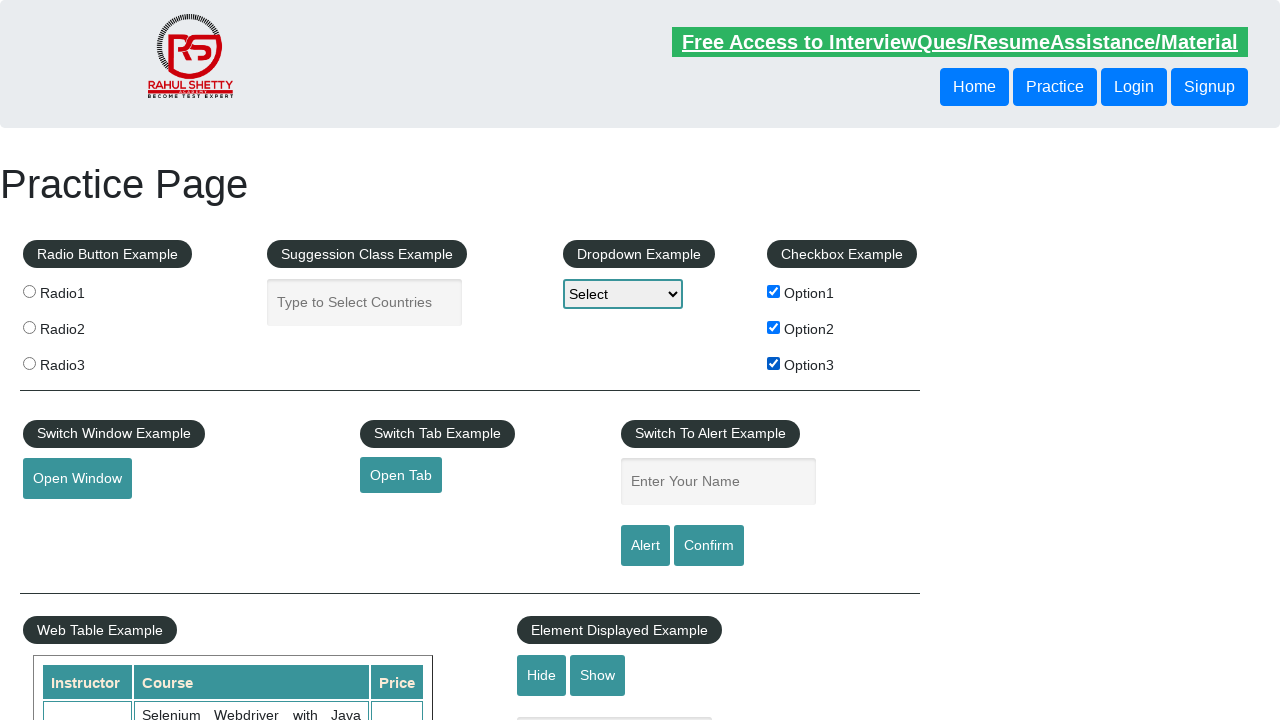

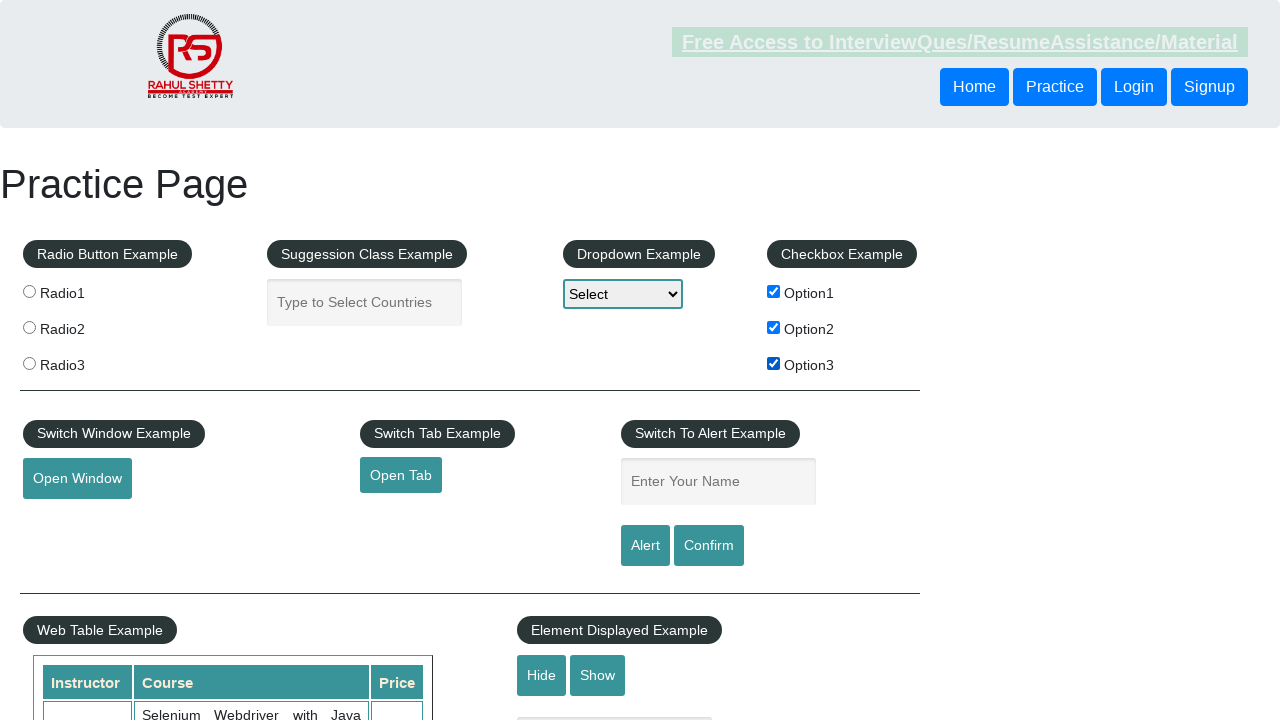